Tests keyboard and mouse input functionality by filling a name field and clicking a button on a form

Starting URL: https://formy-project.herokuapp.com/keypress

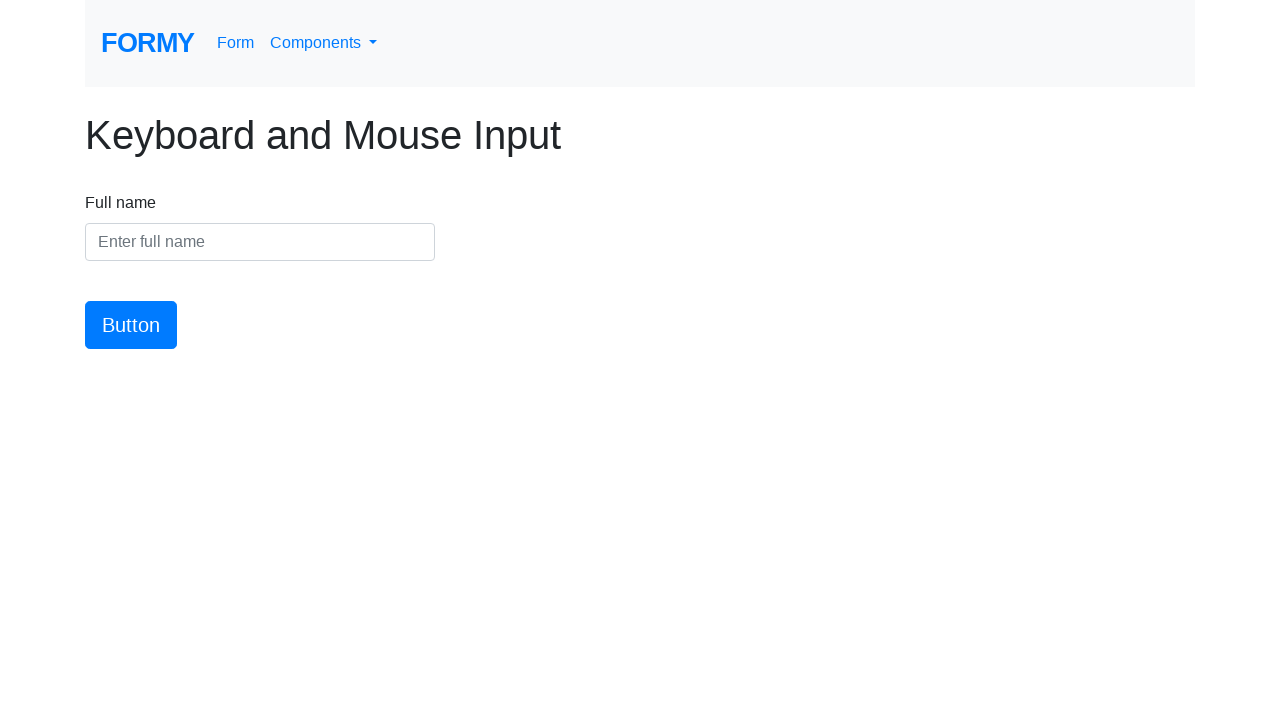

Clicked on the name input field at (260, 242) on #name
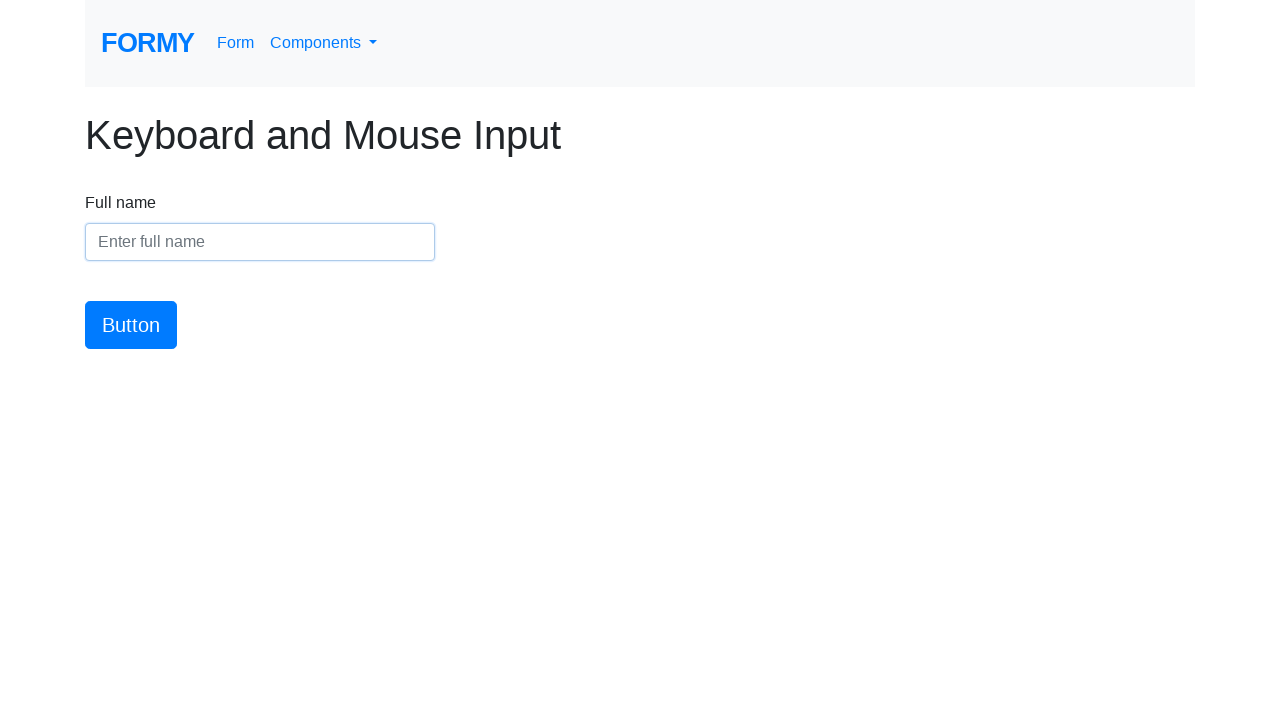

Filled name field with 'Antonio Haber' on #name
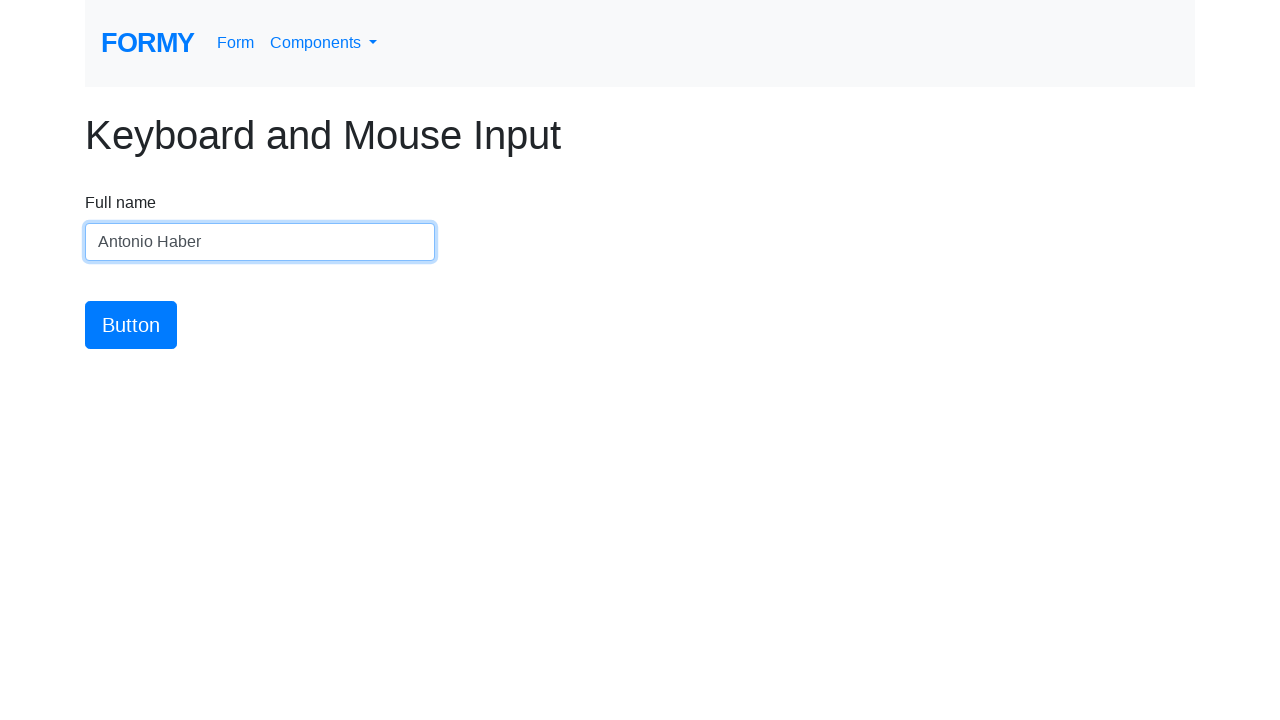

Clicked the submit button at (131, 325) on #button
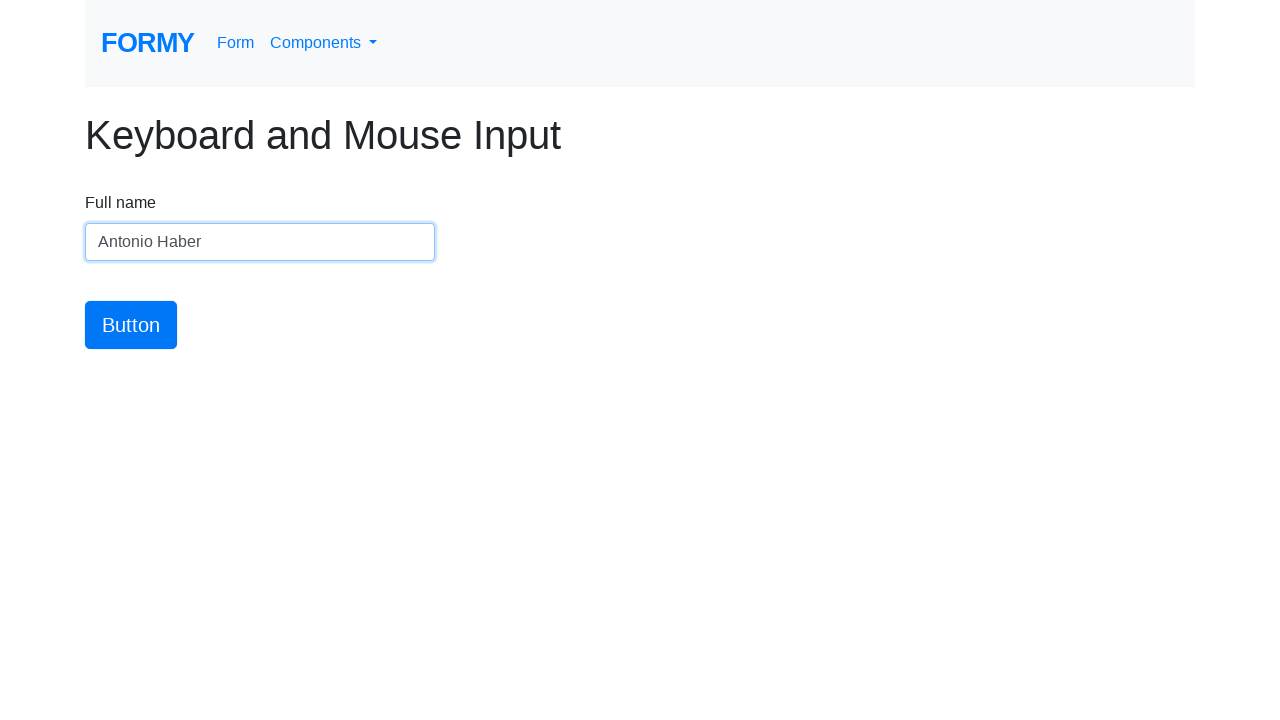

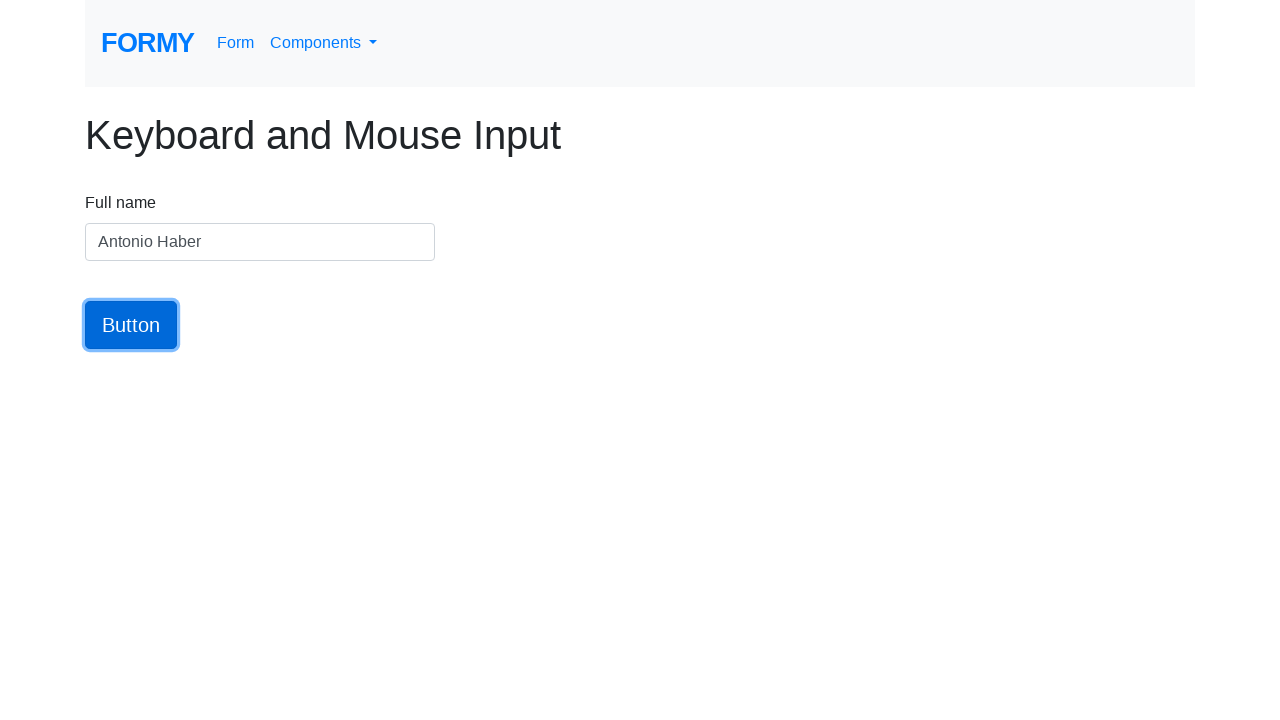